Tests dynamic controls by clicking Remove button to hide a checkbox, then clicking Add button to show it again

Starting URL: https://the-internet.herokuapp.com/dynamic_controls

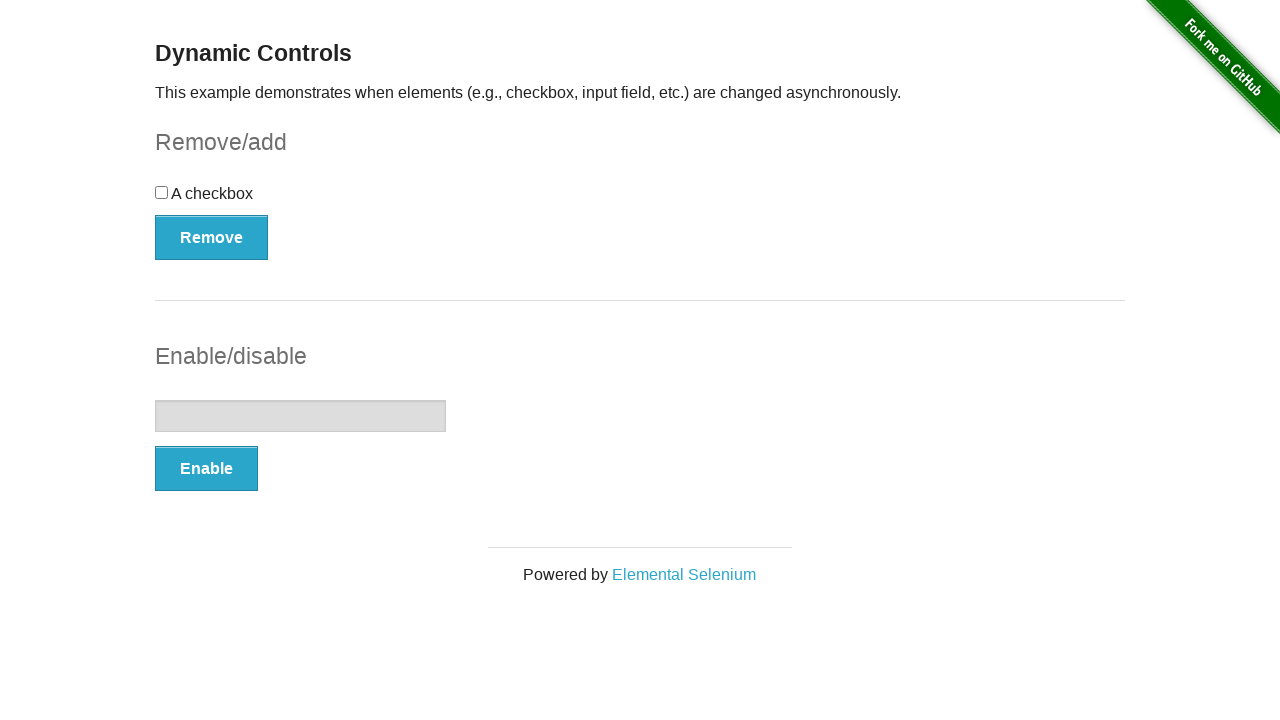

Clicked Remove button to hide the checkbox at (212, 237) on button:has-text('Remove')
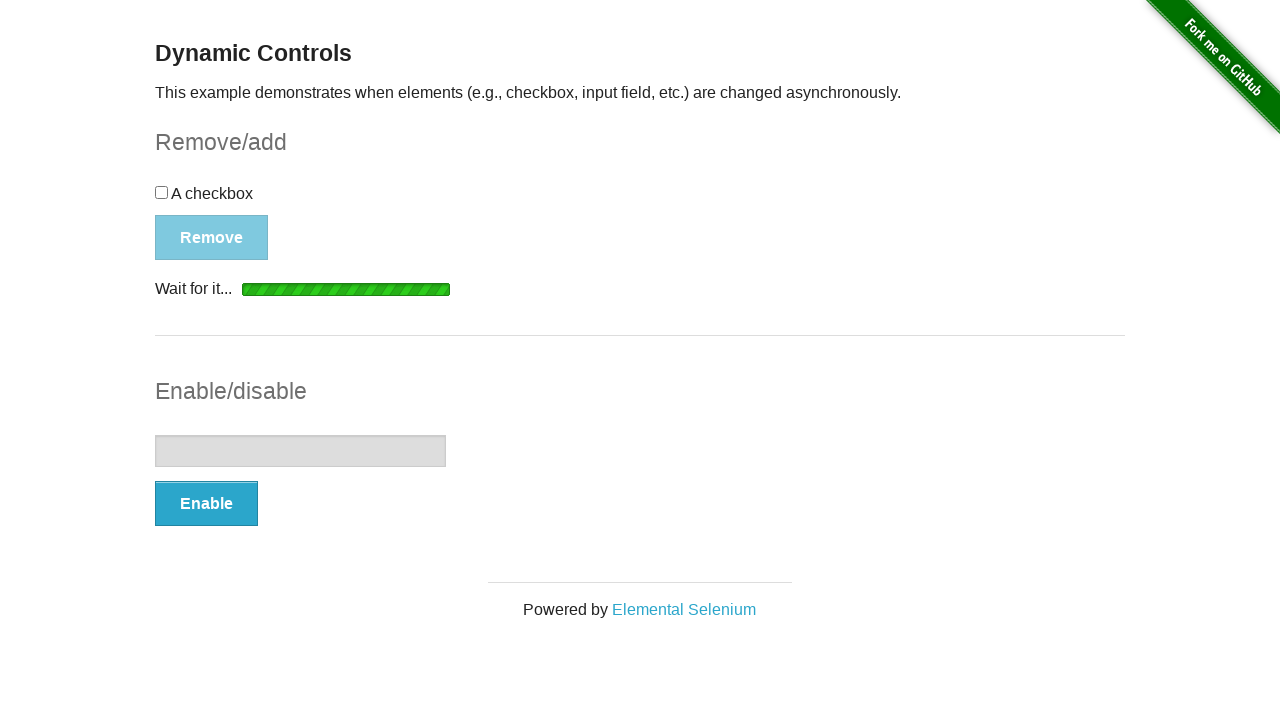

Loading indicator disappeared after clicking Remove
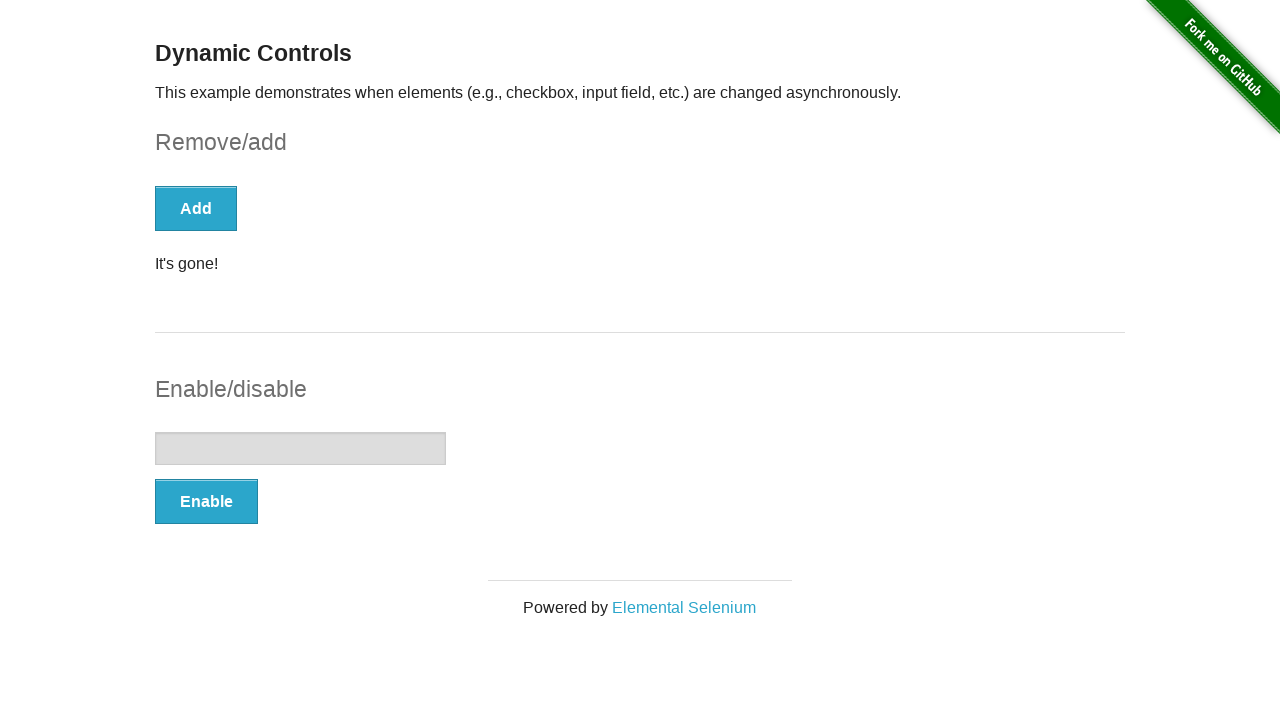

Clicked Add button to show the checkbox again at (196, 208) on button:has-text('Add')
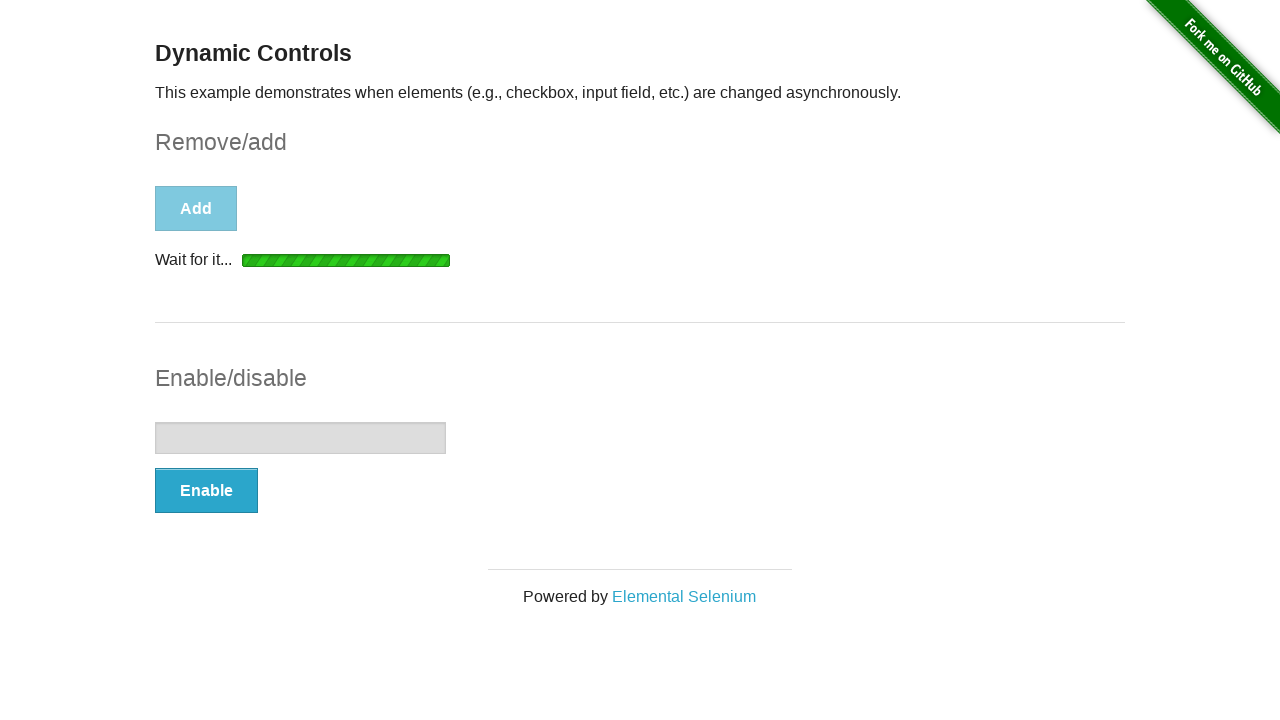

Loading indicator disappeared after clicking Add
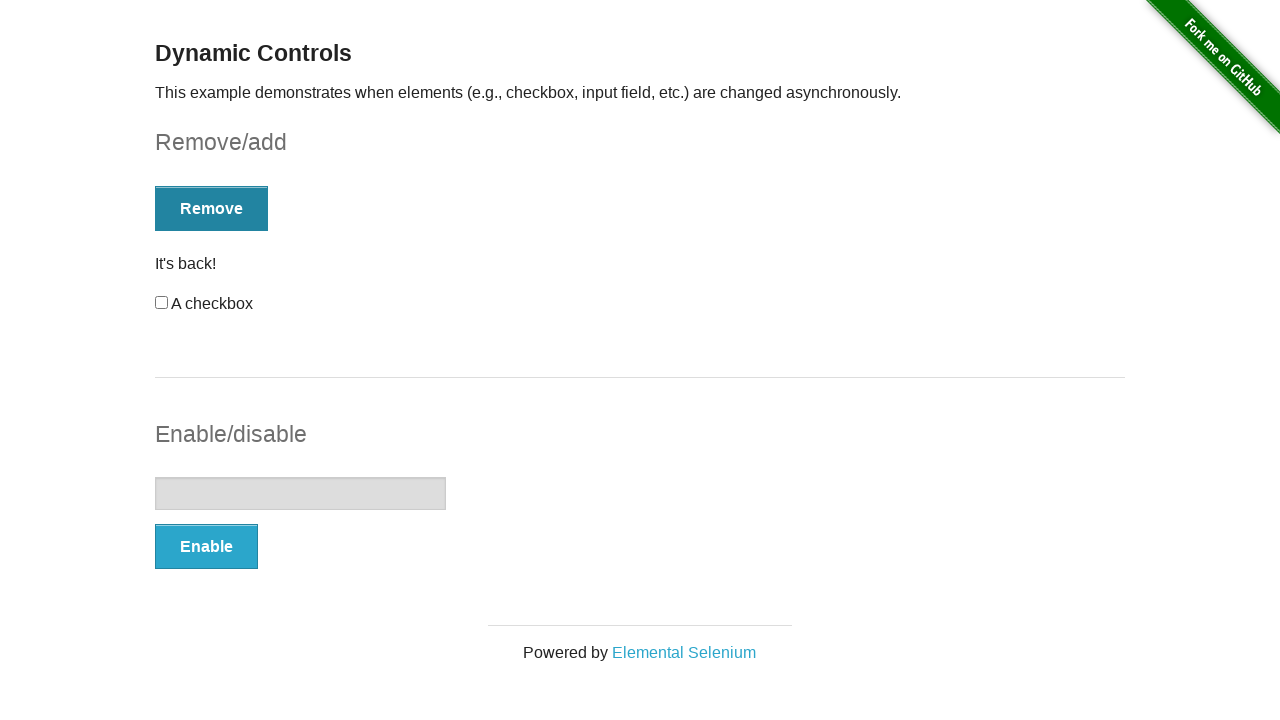

Checkbox is now visible after Add button action
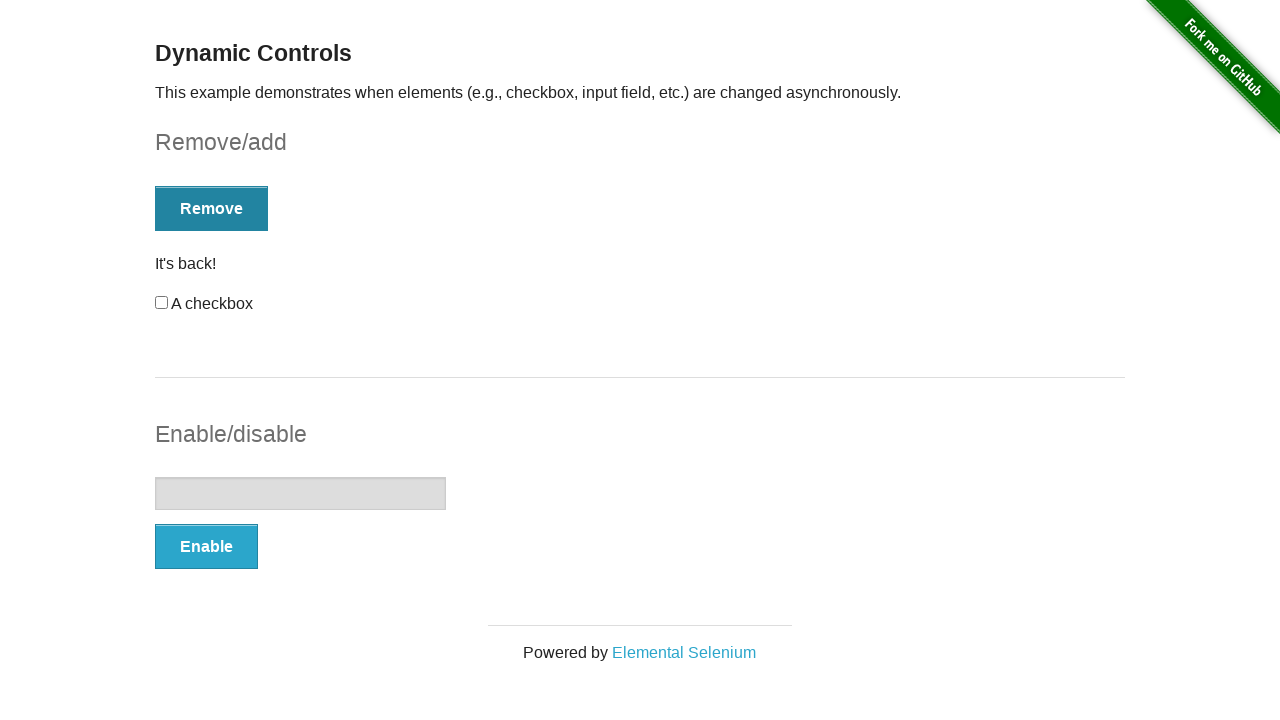

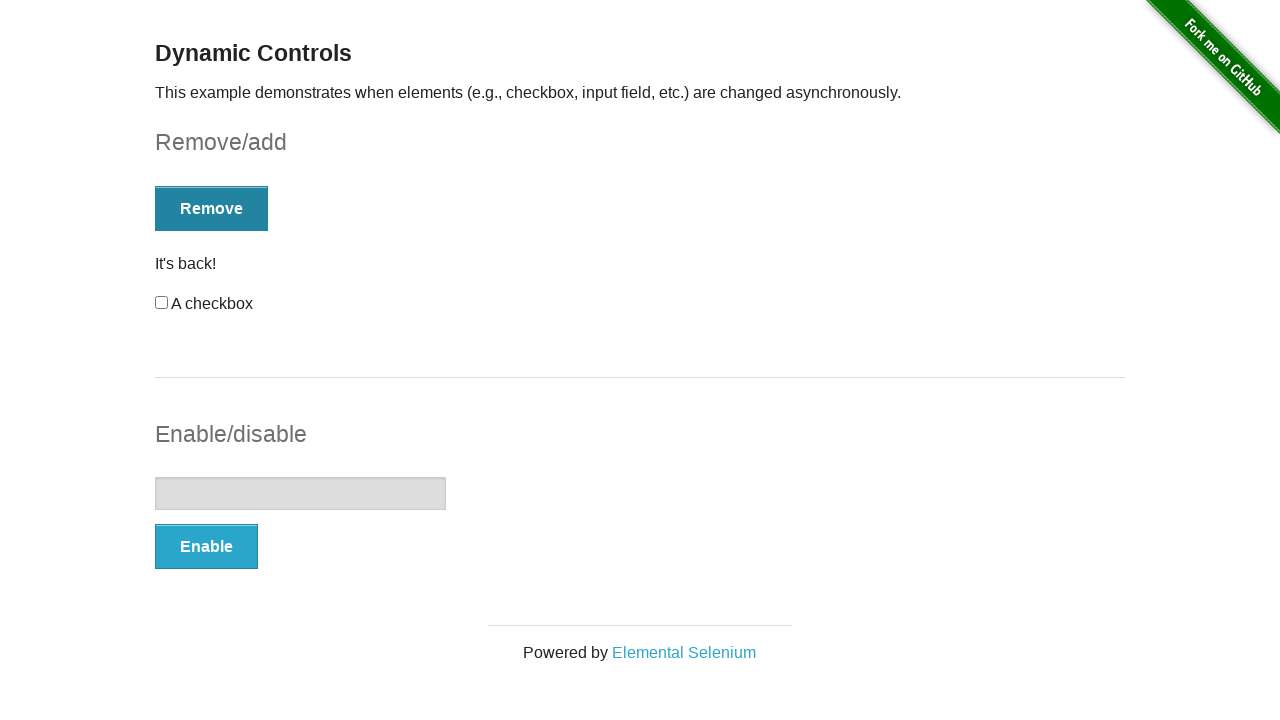